Tests selecting a radio button option 'No' in the automation sandbox

Starting URL: https://thefreerangetester.github.io/sandbox-automation-testing/

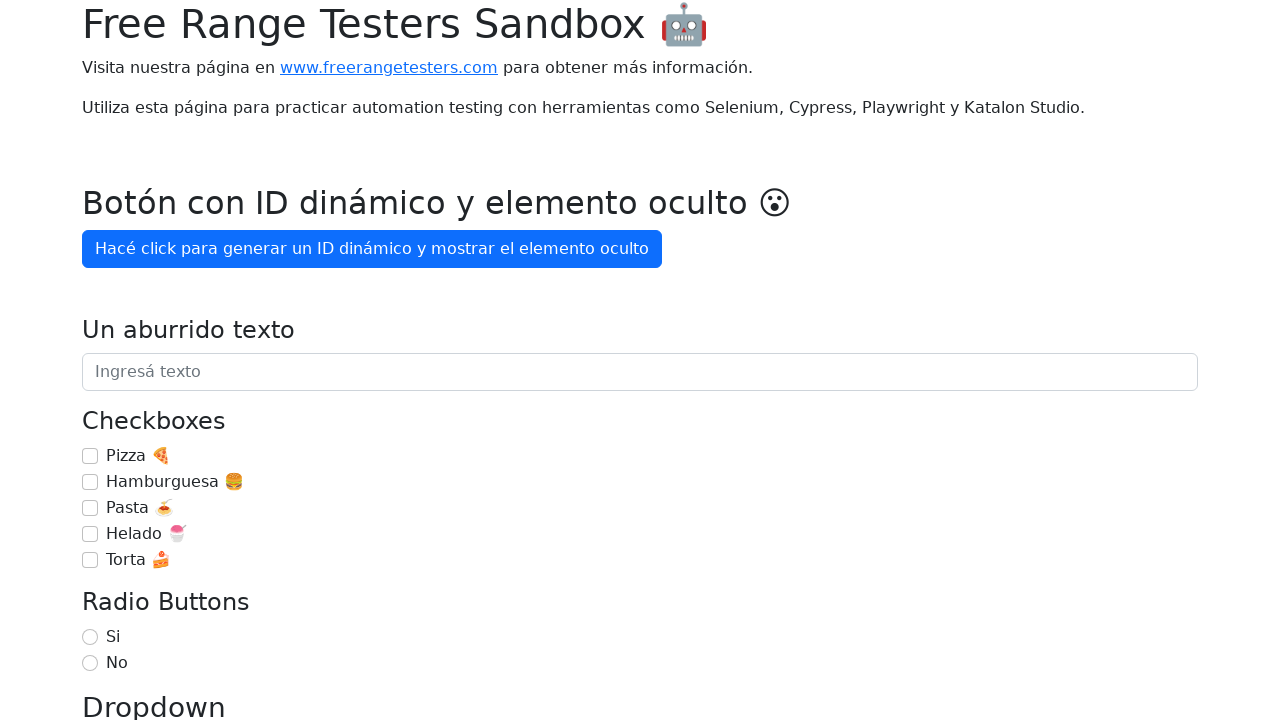

Selected 'No' radio button option at (90, 663) on internal:label="No"i
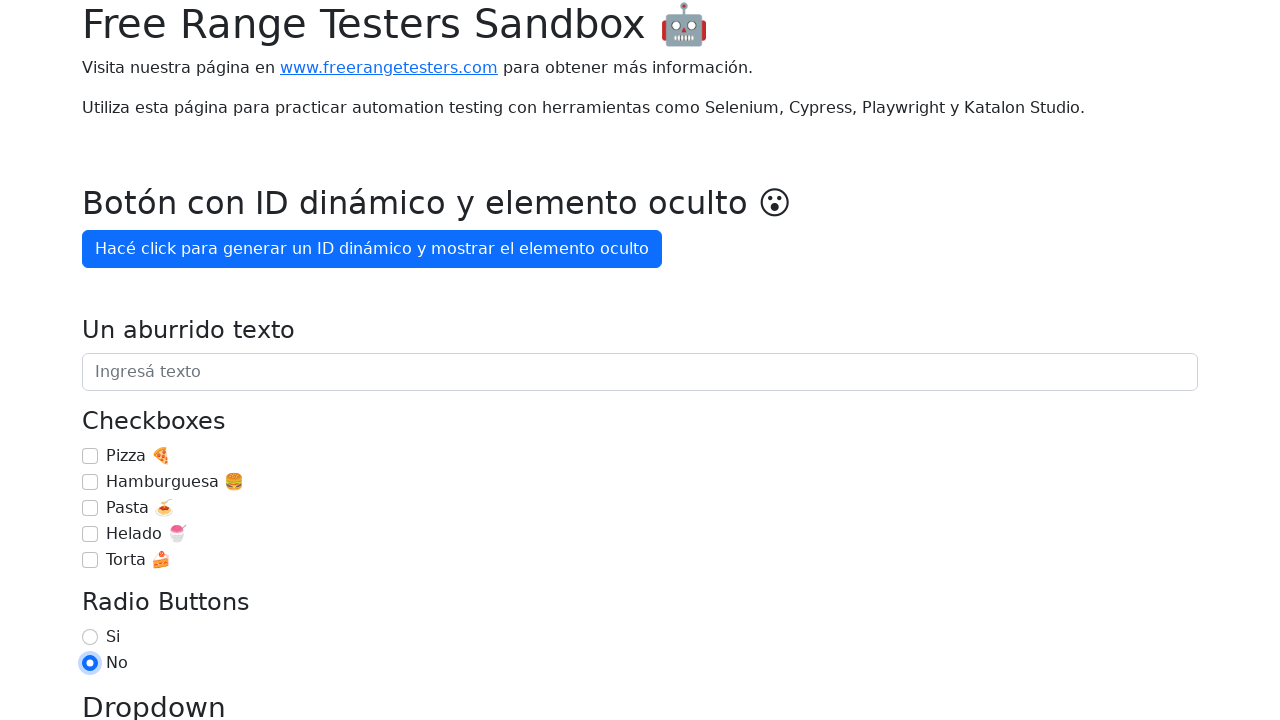

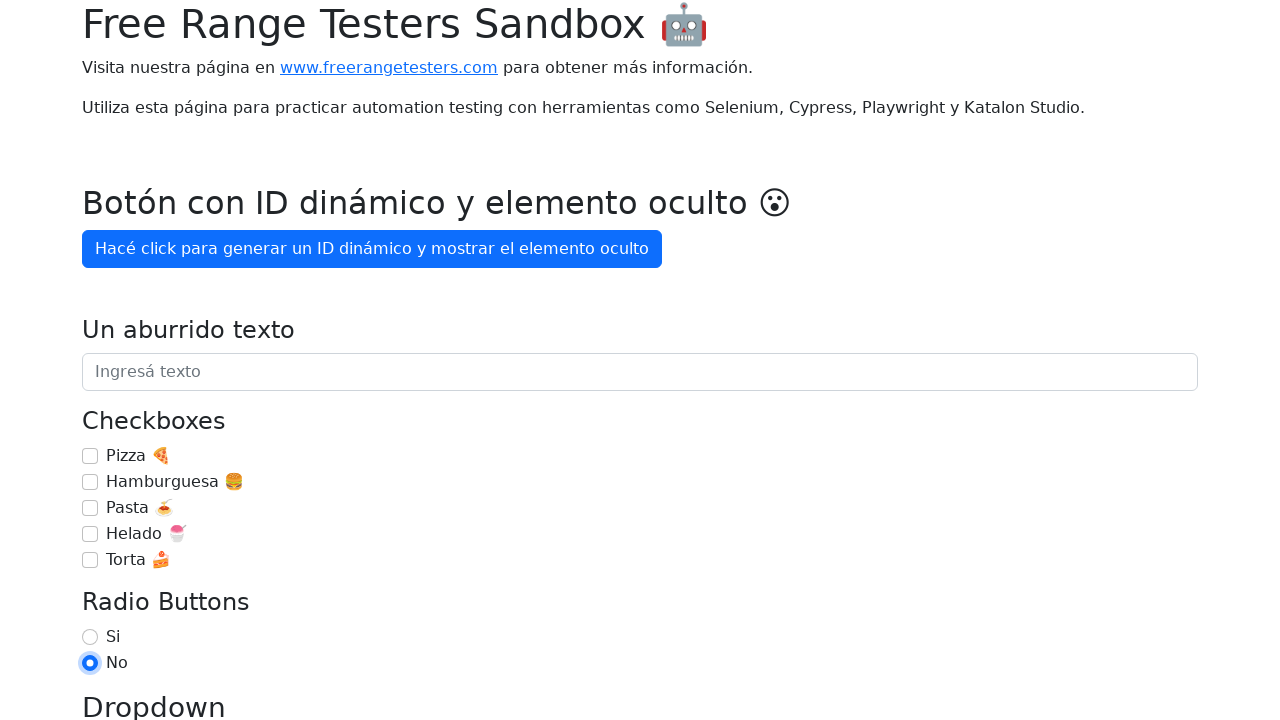